Tests various text input field interactions including typing, appending text, clearing fields, and using keyboard navigation

Starting URL: https://www.leafground.com/input.xhtml

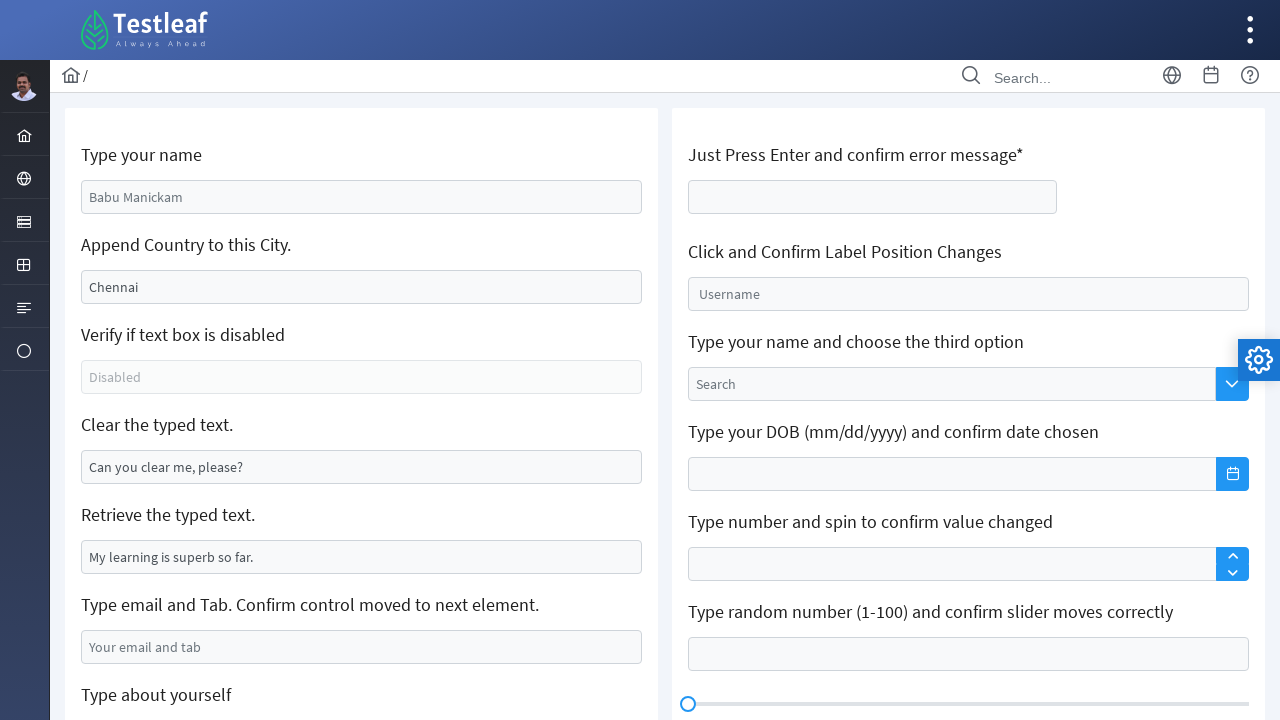

Filled name field with 'Krishna' on #j_idt88\:name
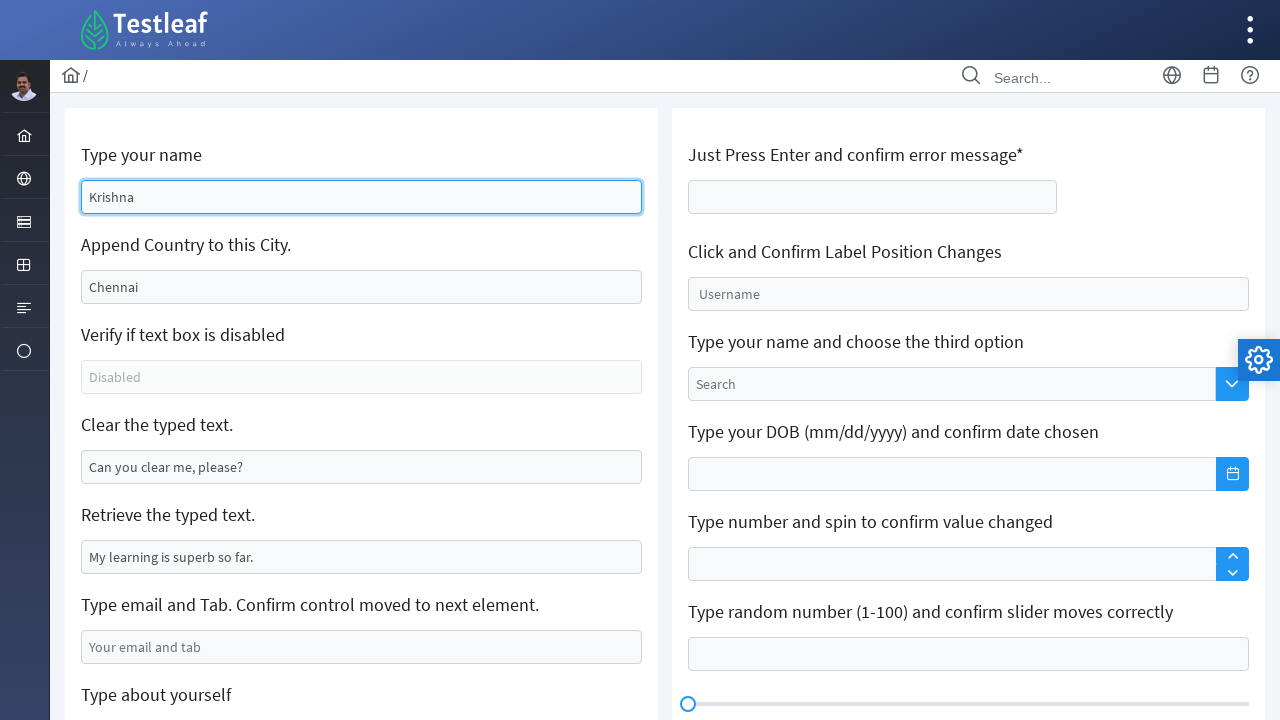

Retrieved current value from second text field
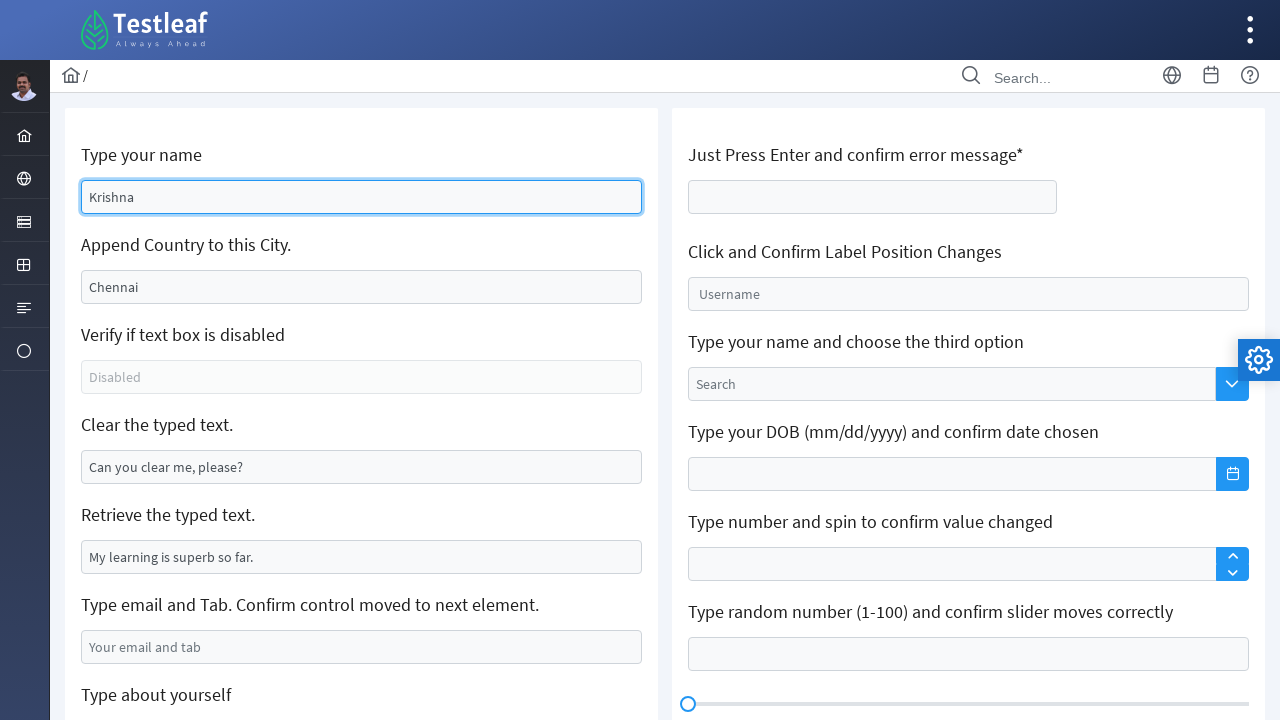

Appended ' India' to second text field on #j_idt88\:j_idt91
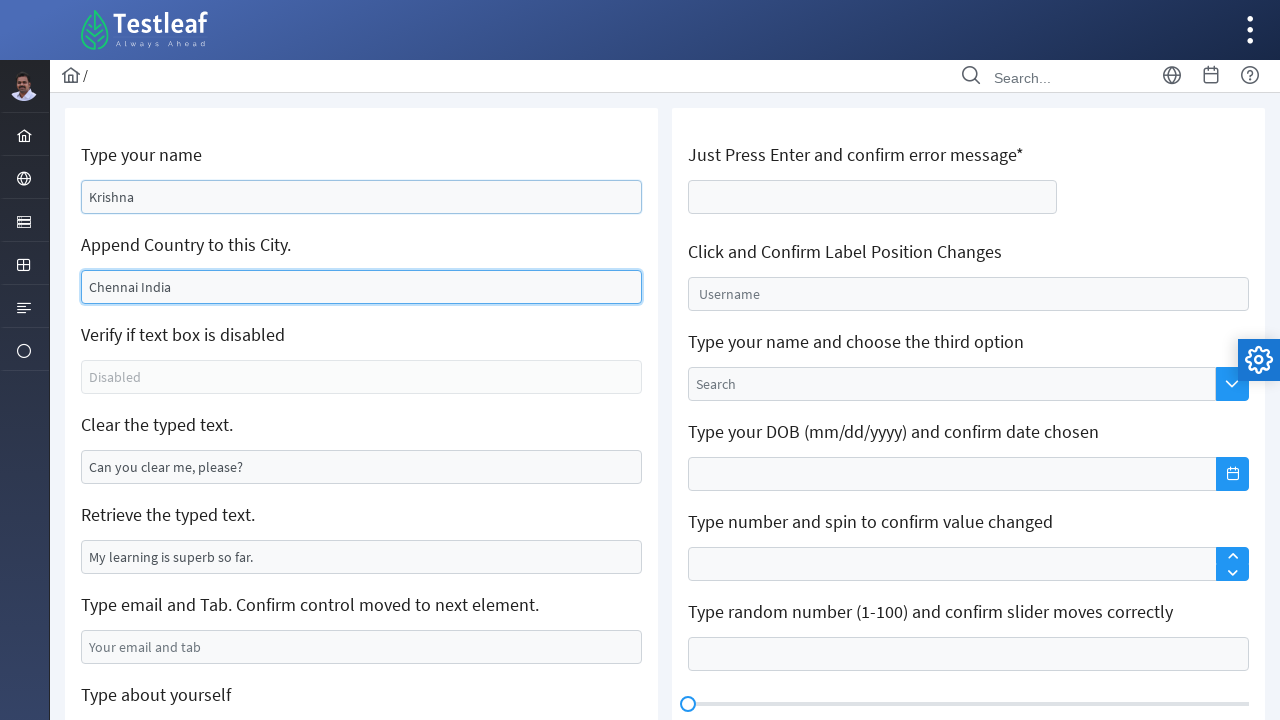

Cleared text from third field on #j_idt88\:j_idt95
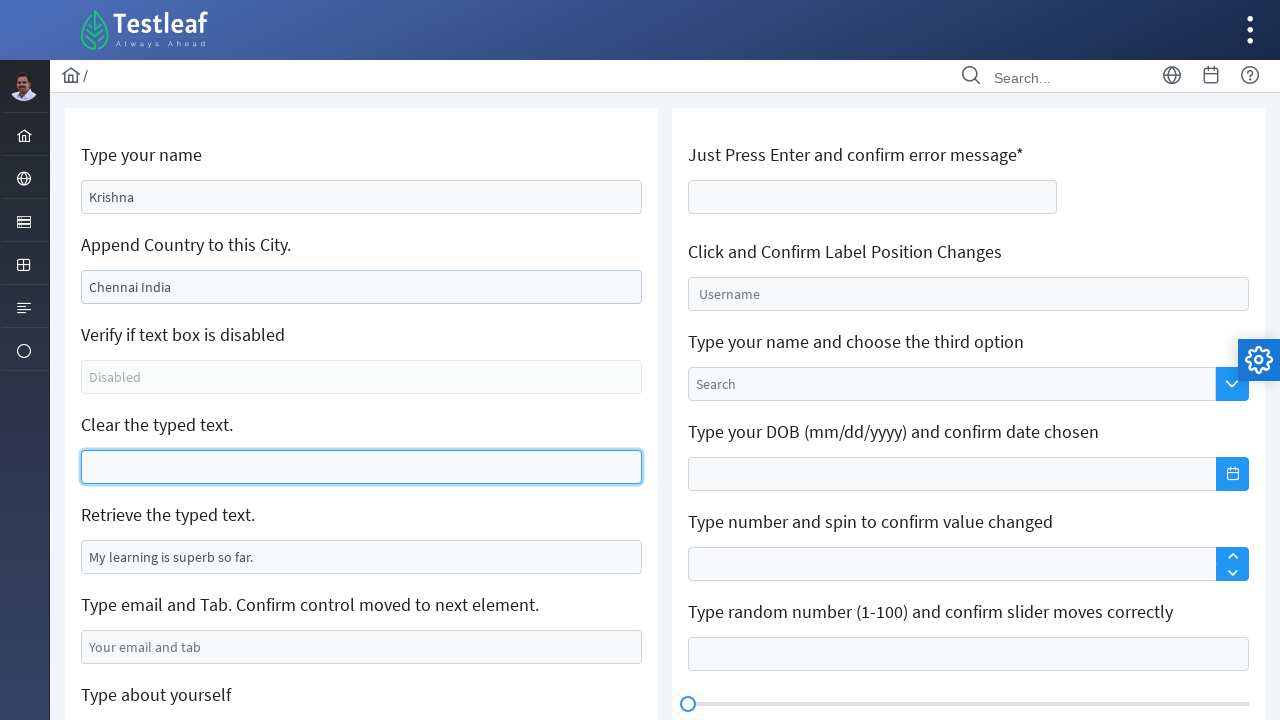

Filled email field with 'krishna46@gmail.com' on #j_idt88\:j_idt99
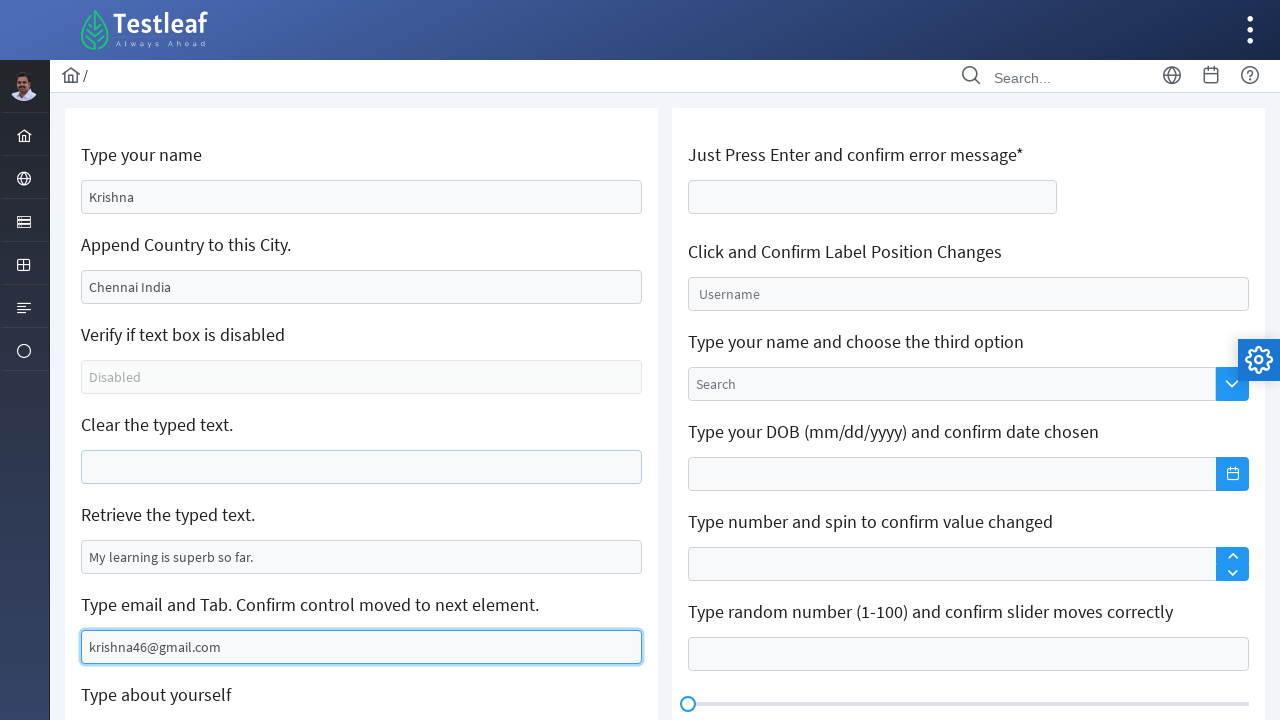

Pressed Tab key to navigate to next field on #j_idt88\:j_idt99
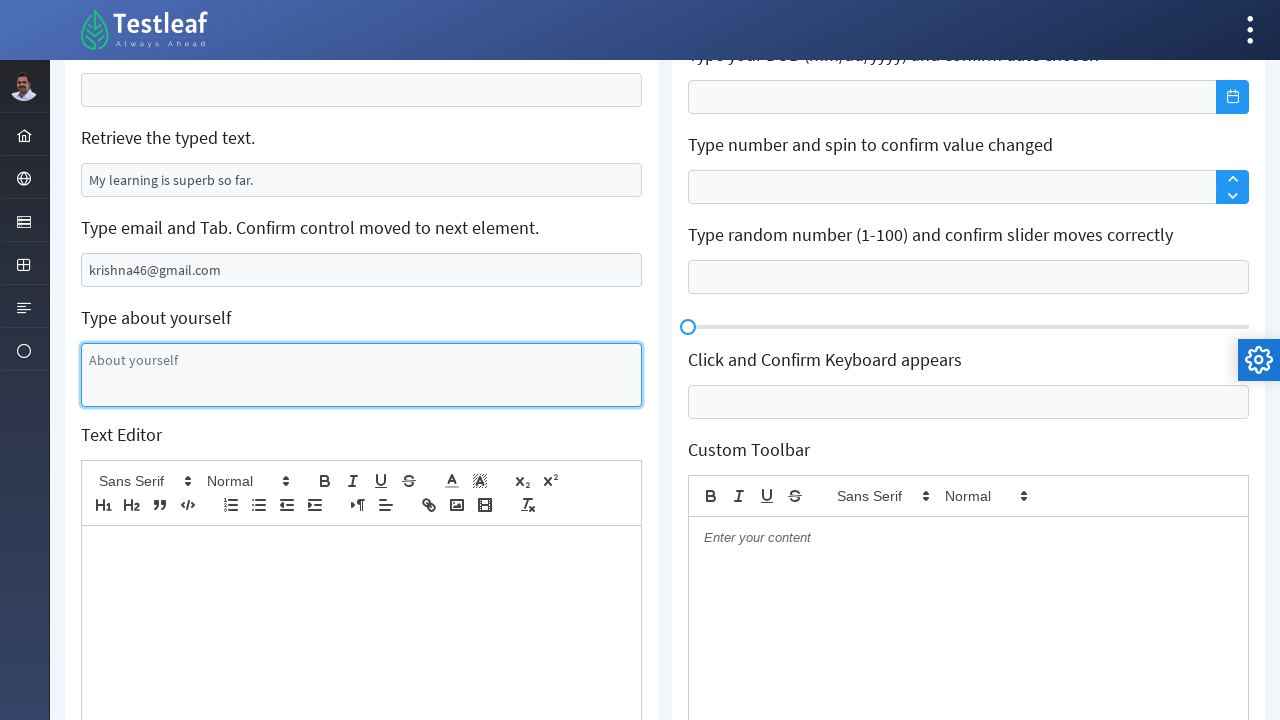

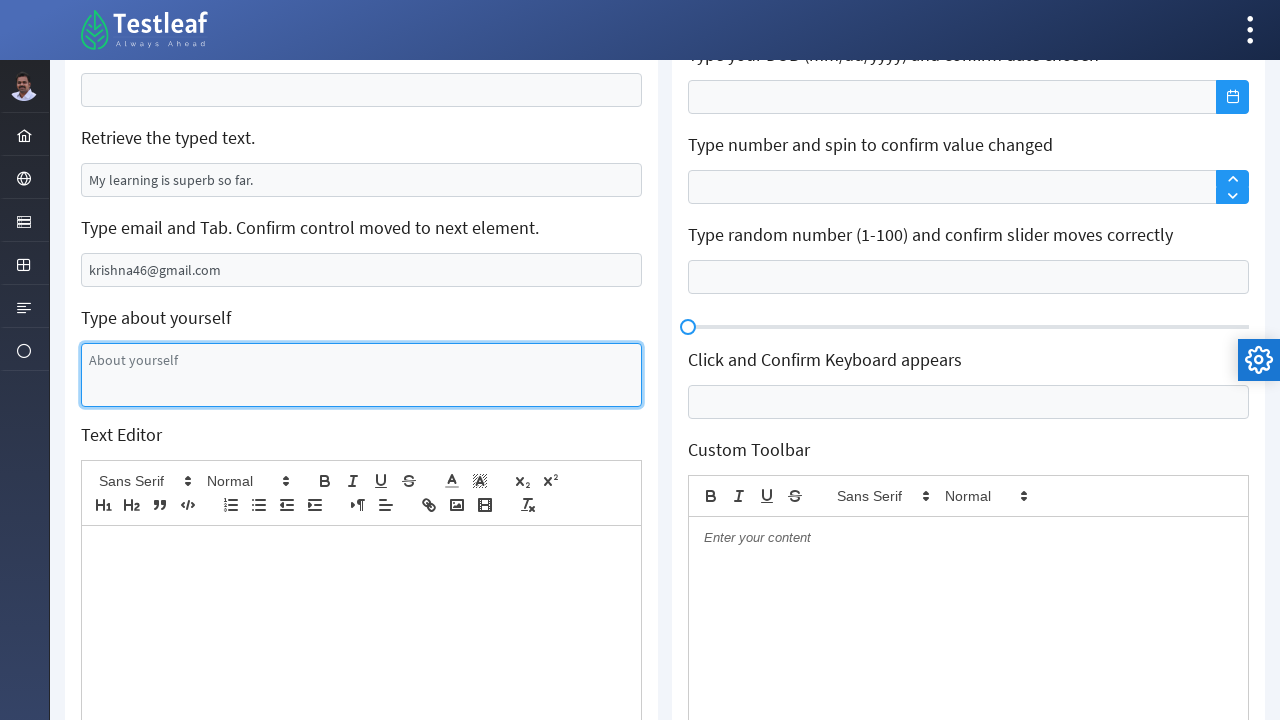